Tests that the clear completed button displays correct text

Starting URL: https://demo.playwright.dev/todomvc

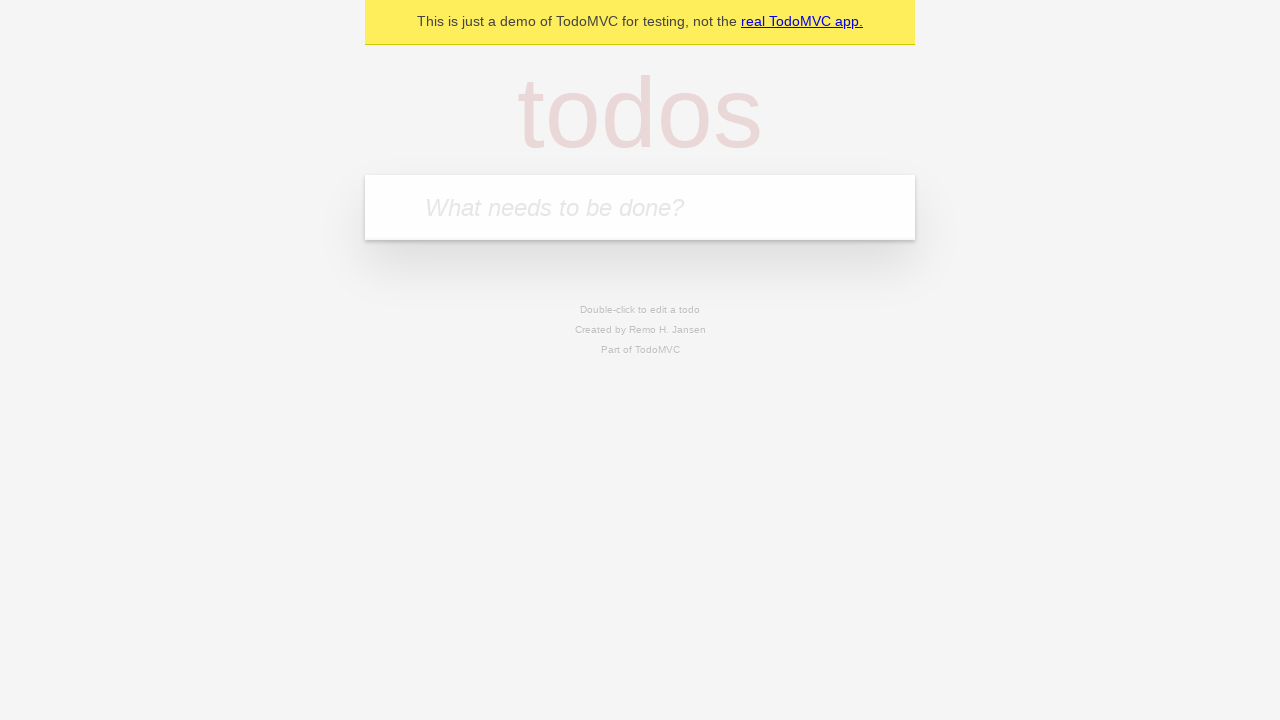

Filled new todo input with 'buy some cheese' on .new-todo
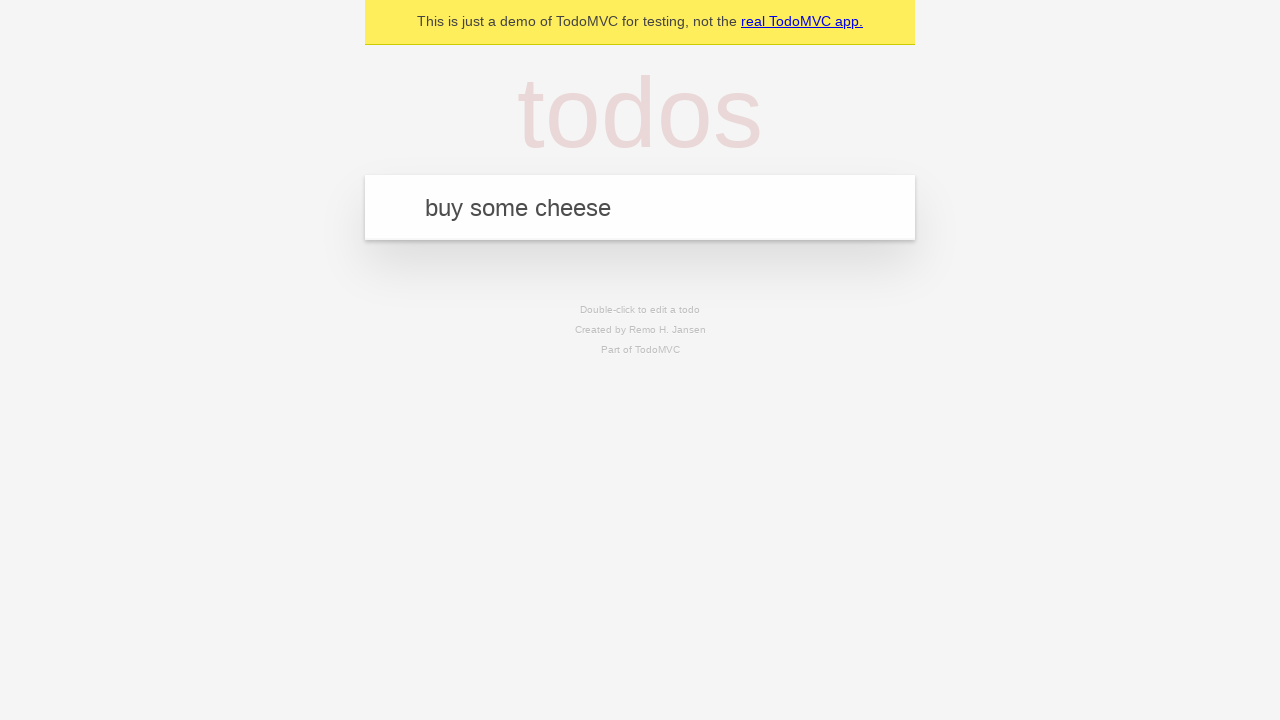

Pressed Enter to add first todo on .new-todo
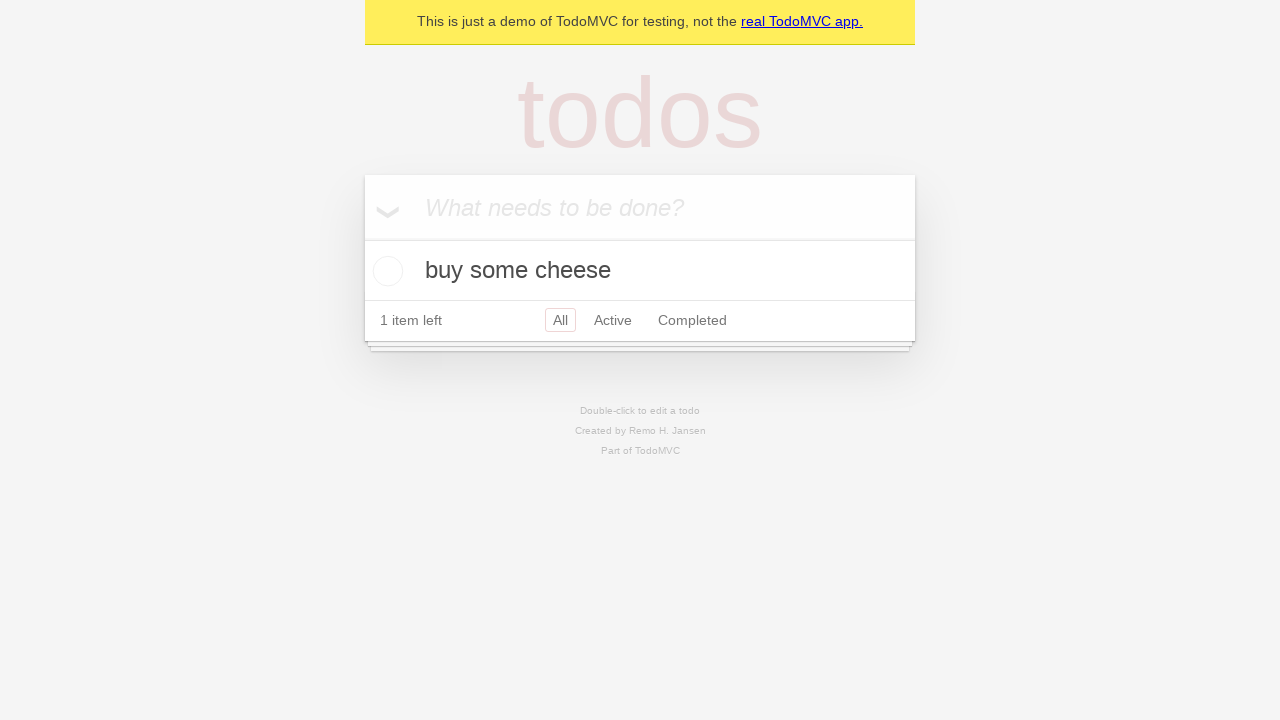

Filled new todo input with 'feed the cat' on .new-todo
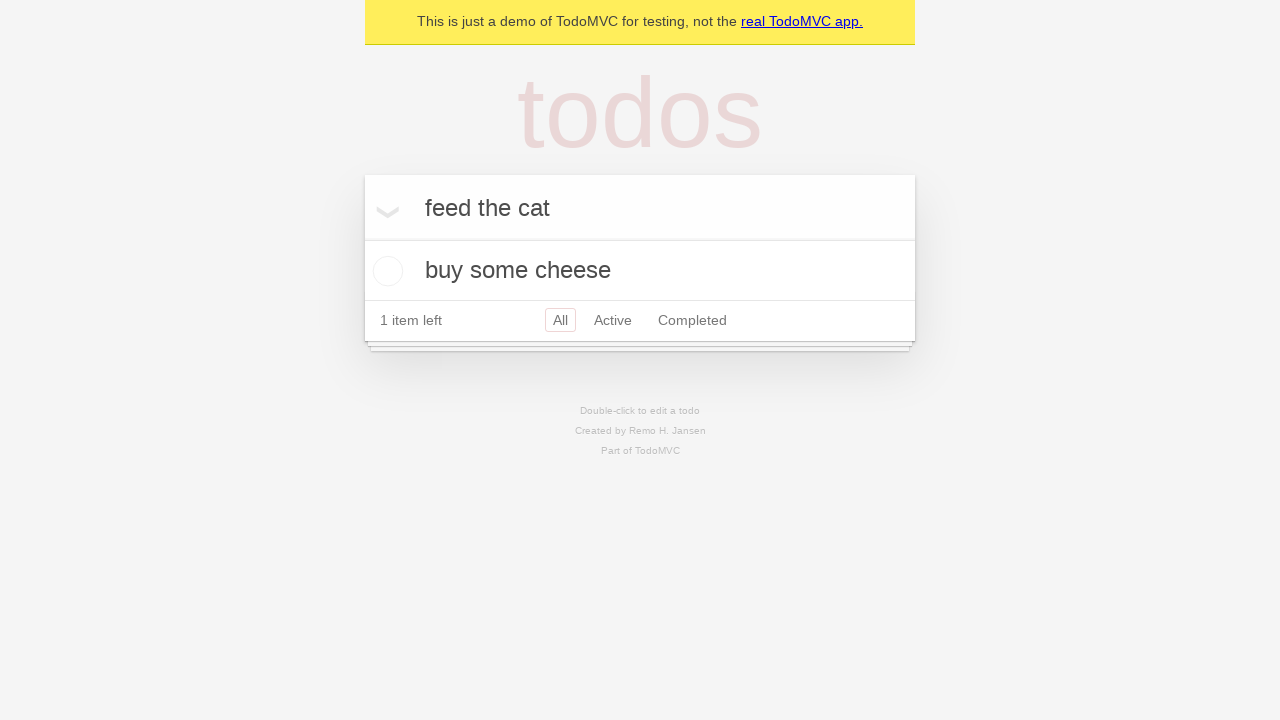

Pressed Enter to add second todo on .new-todo
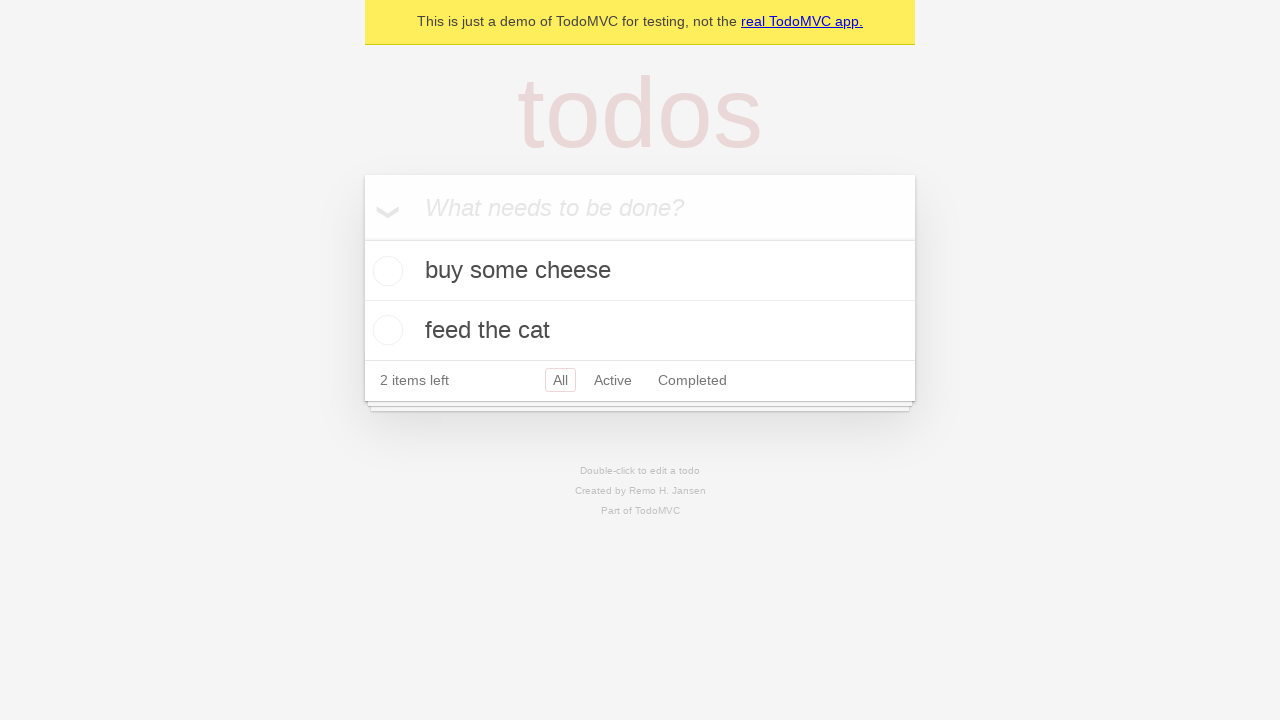

Filled new todo input with 'book a doctors appointment' on .new-todo
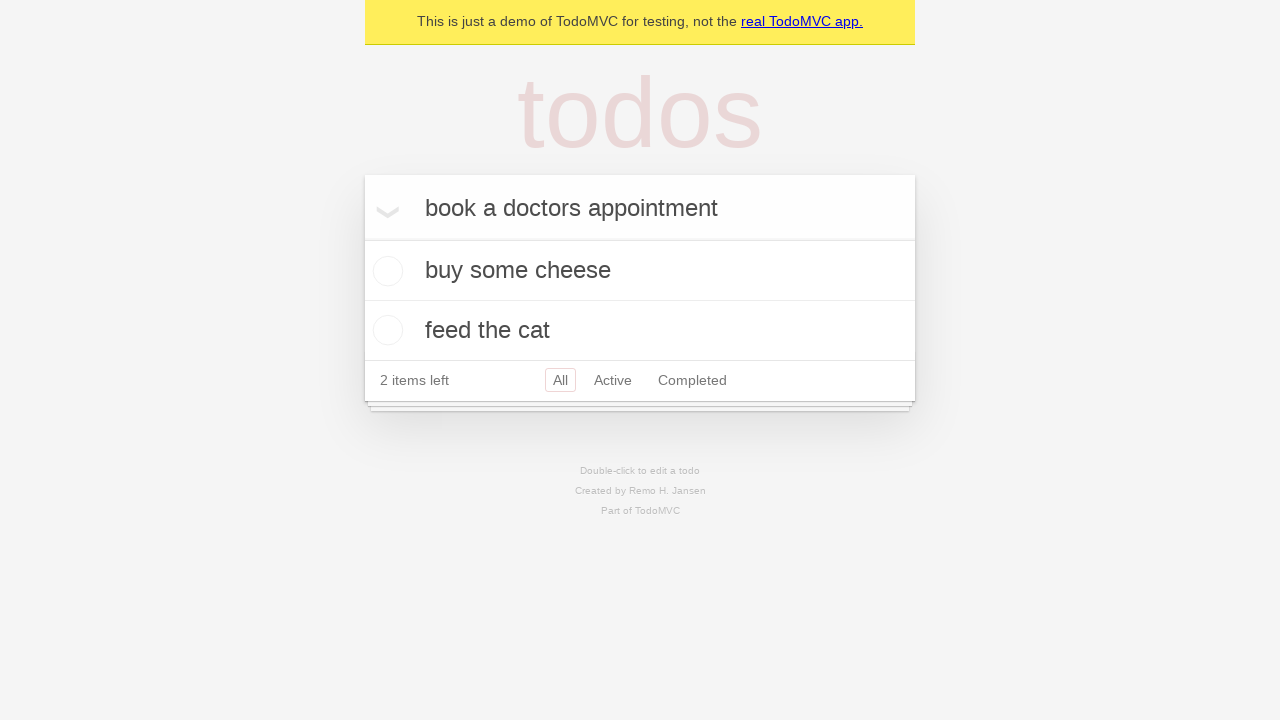

Pressed Enter to add third todo on .new-todo
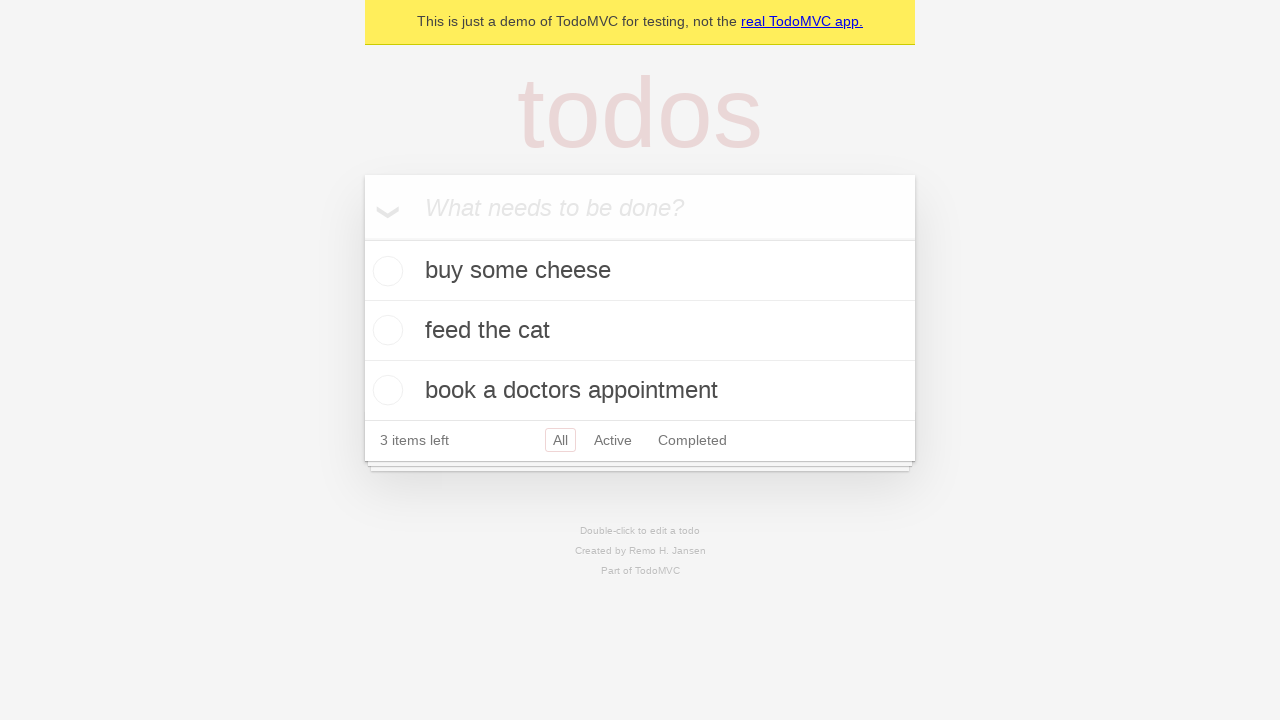

Checked the first todo item at (385, 271) on .todo-list li .toggle >> nth=0
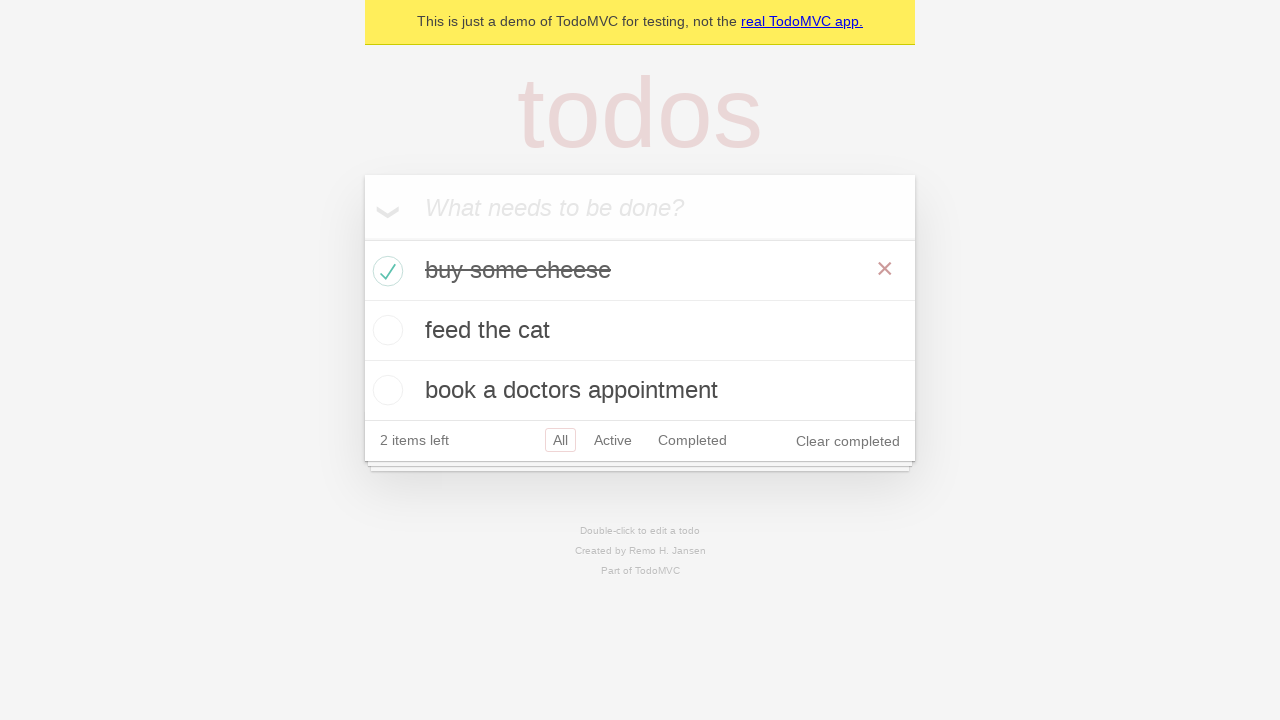

Clear completed button appeared
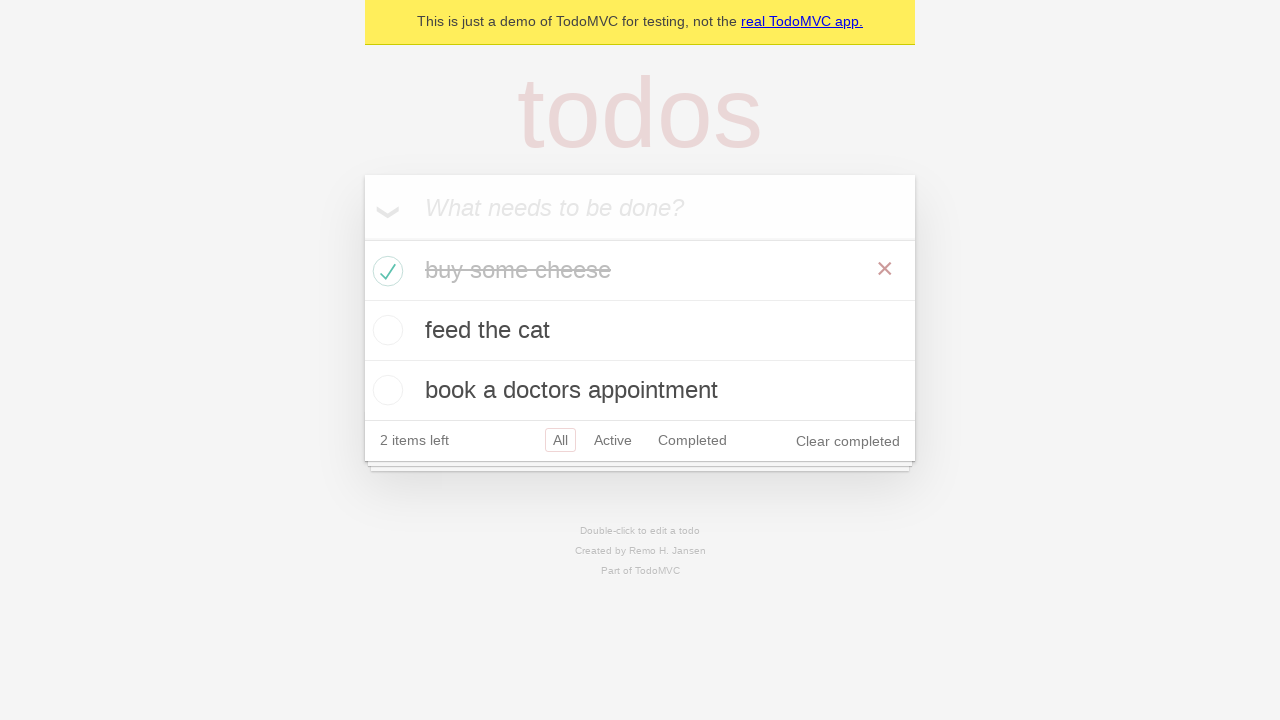

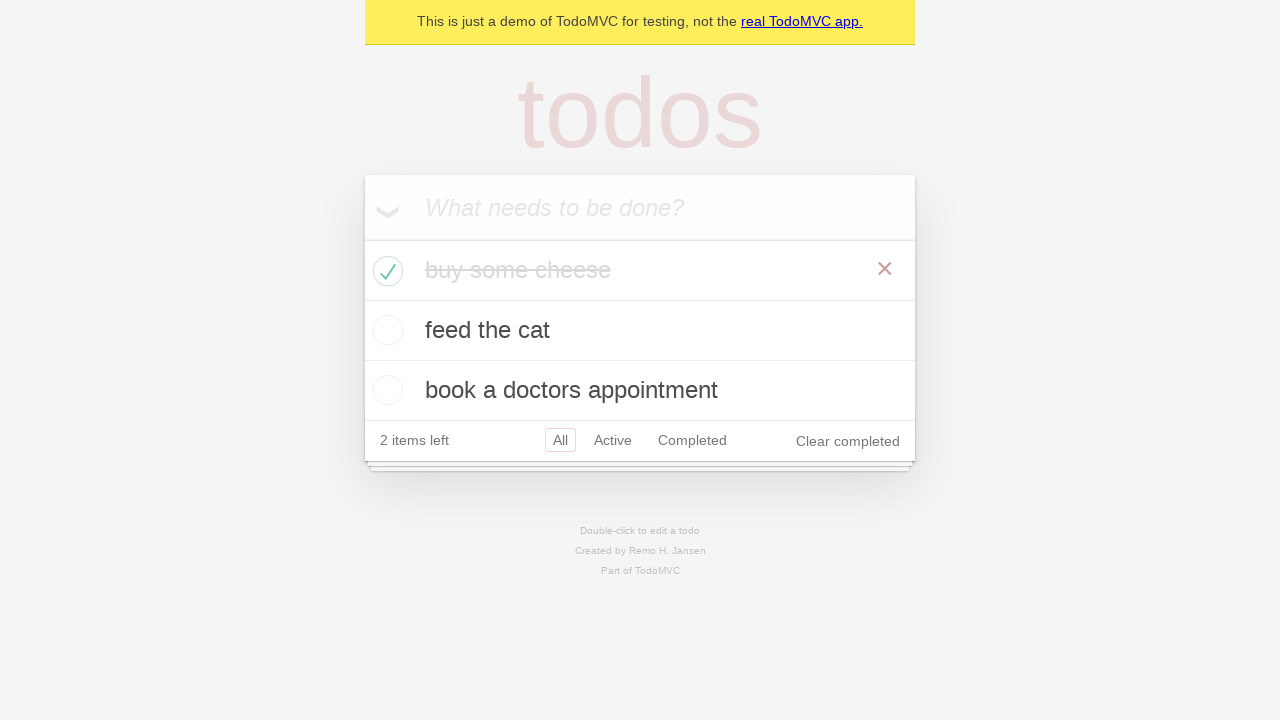